Demonstrates CSS starts-with (^=) selector by filling phone field

Starting URL: https://alada.vn/tai-khoan/dang-ky.html

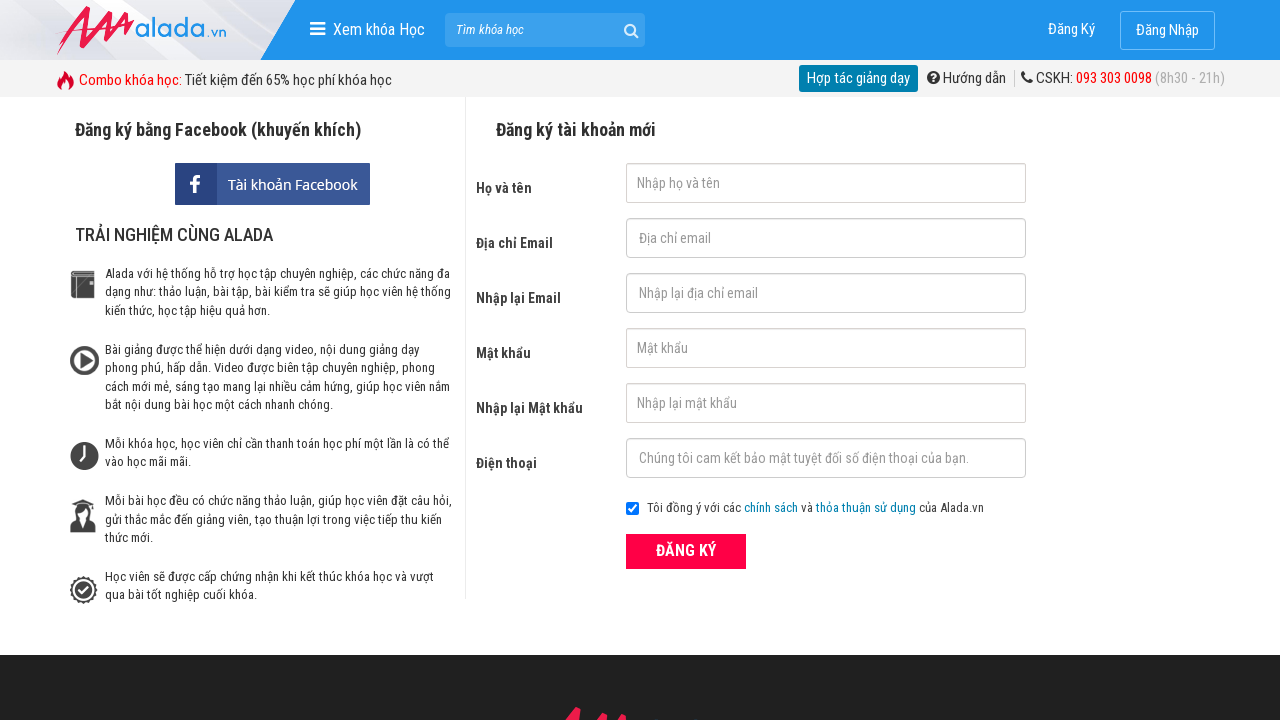

Navigated to registration page at https://alada.vn/tai-khoan/dang-ky.html
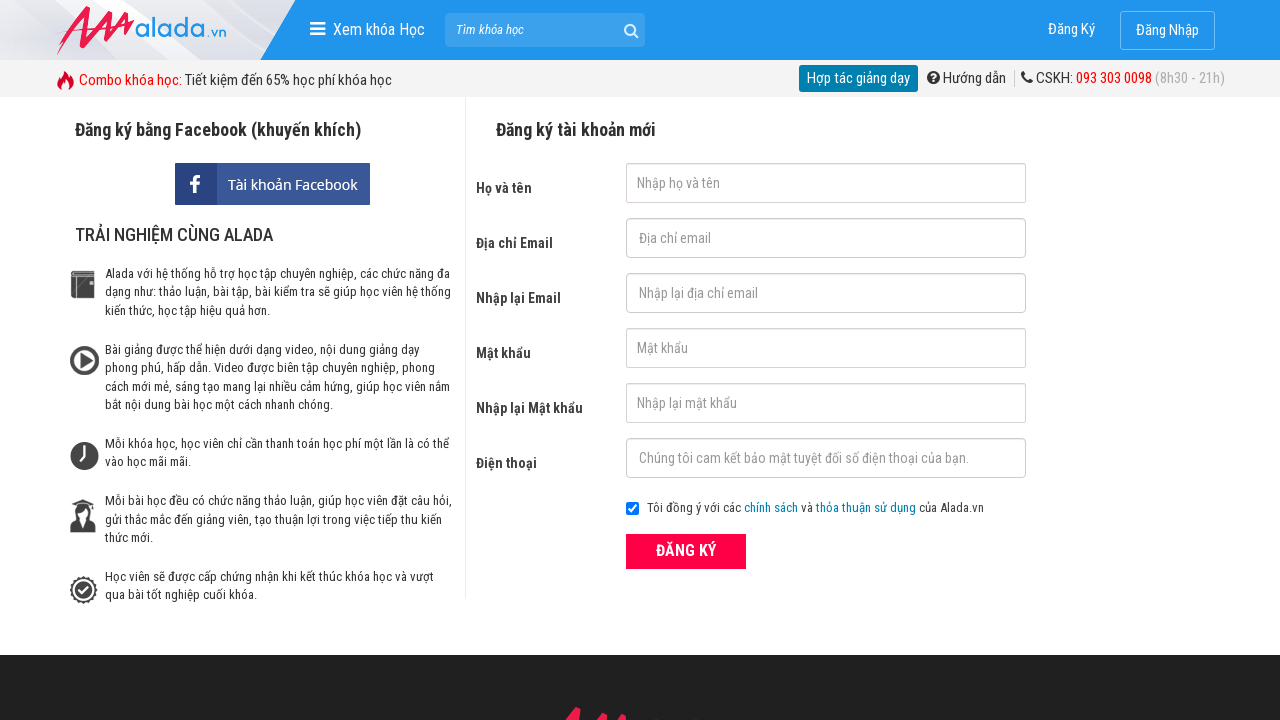

Filled phone field with '0944261672' using CSS starts-with (^=) selector on placeholder attribute on input[placeholder^='Chúng tôi']
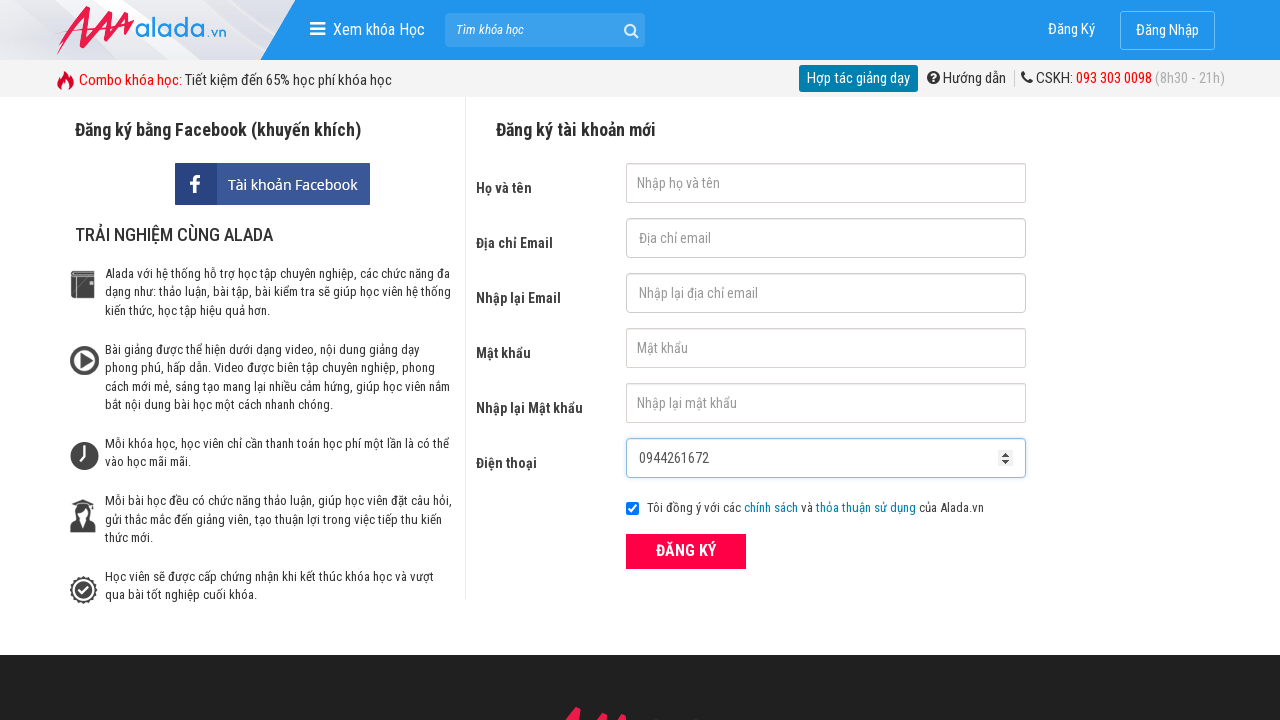

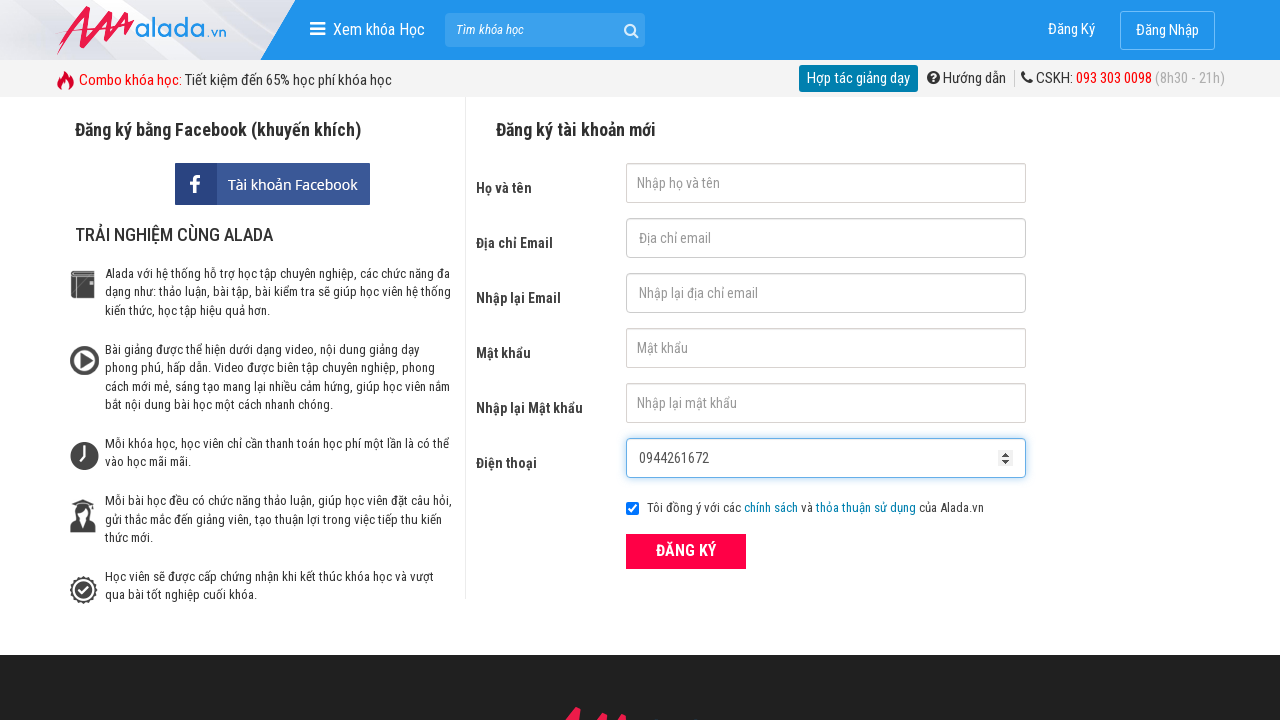